Tests login with invalid username and verifies the error message displayed

Starting URL: http://the-internet.herokuapp.com/login

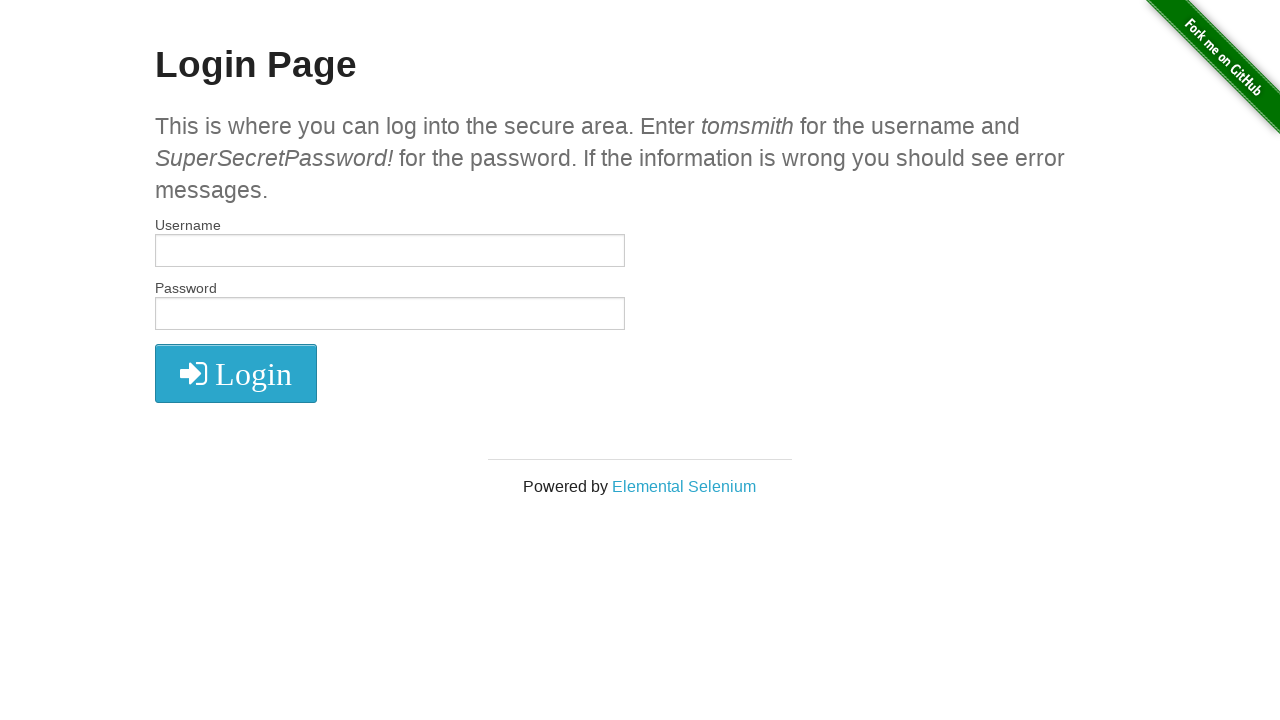

Filled username field with invalid username 'tomsmith1' on input#username
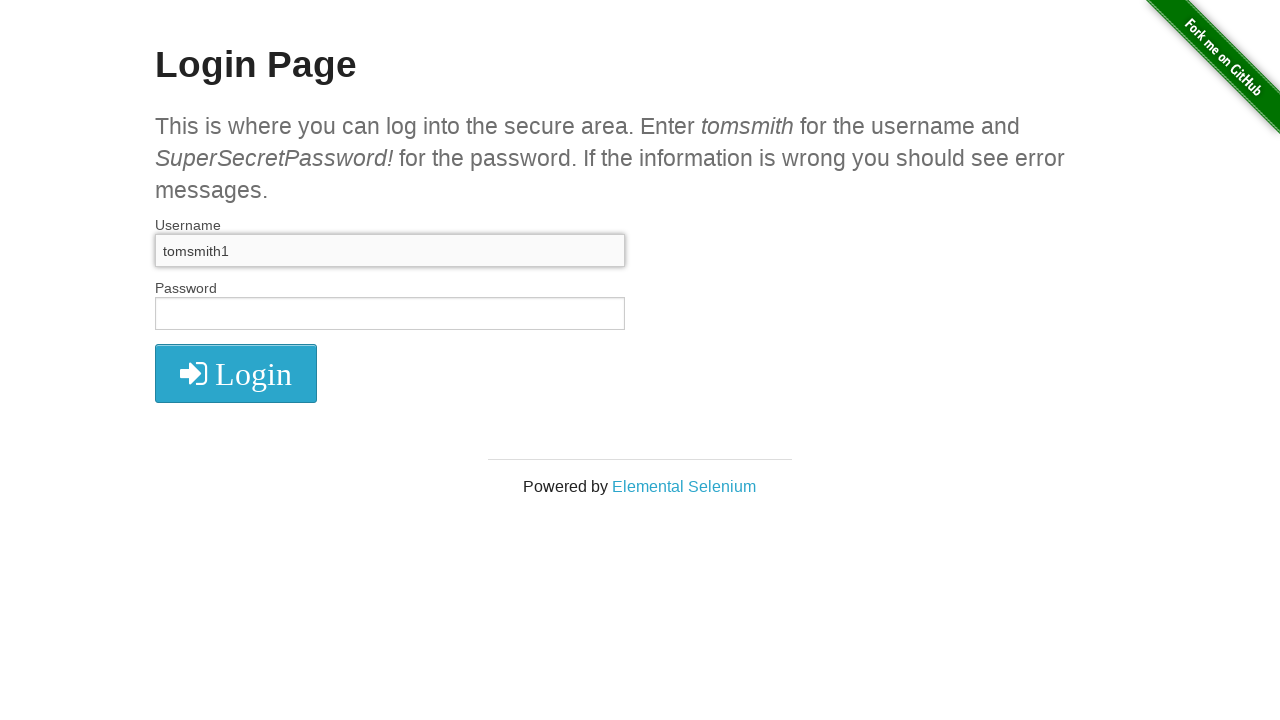

Filled password field with 'SuperSecretPassword!' on input#password
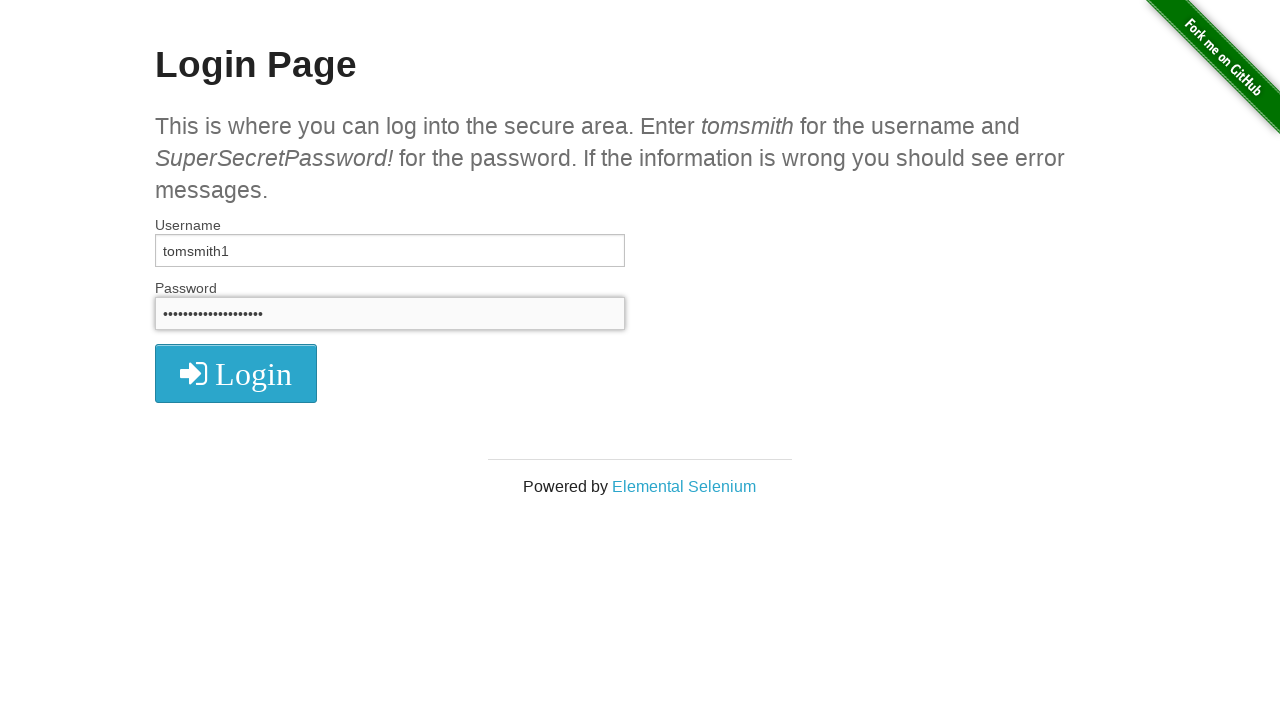

Clicked Login button at (236, 374) on i:has-text('Login')
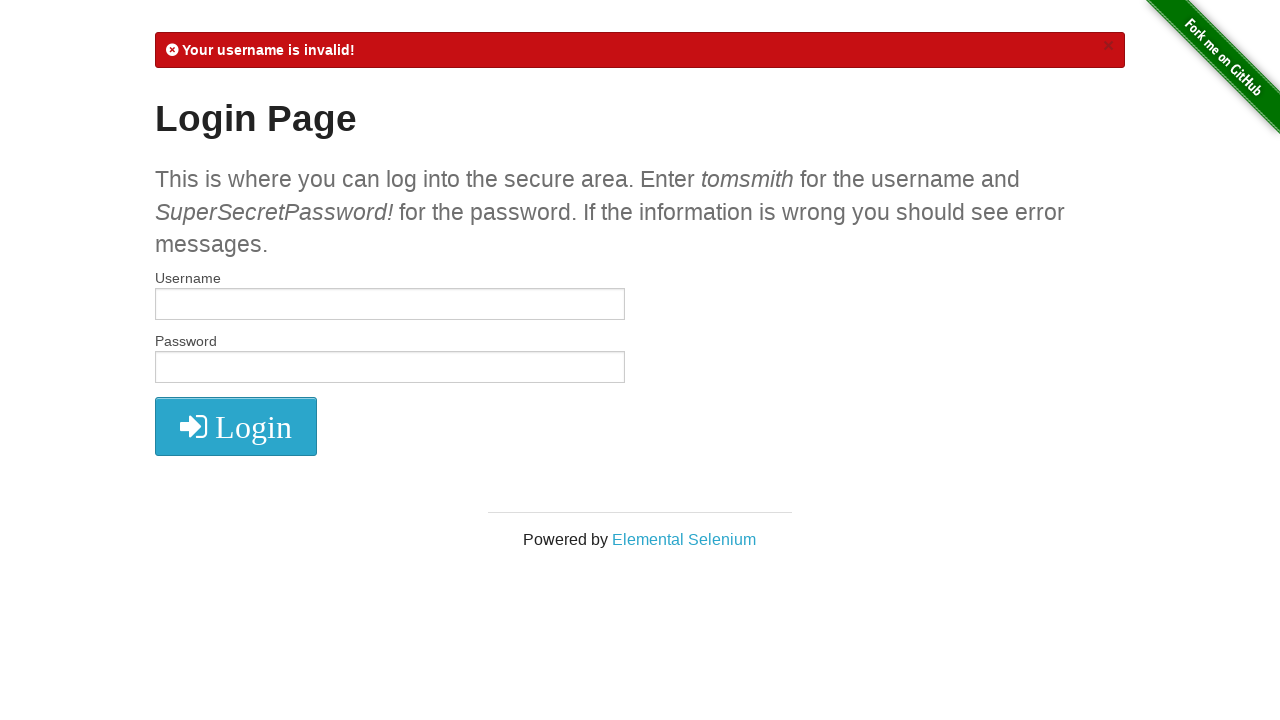

Verified error message 'Your username is invalid!' appeared
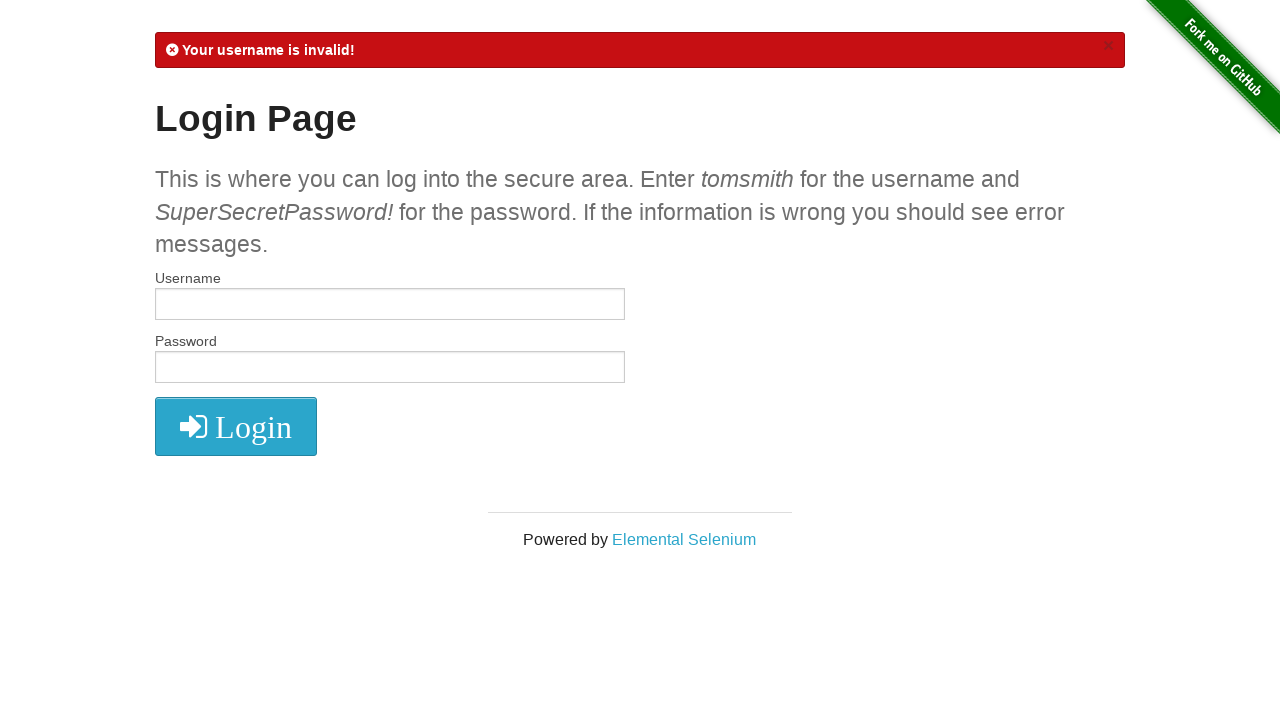

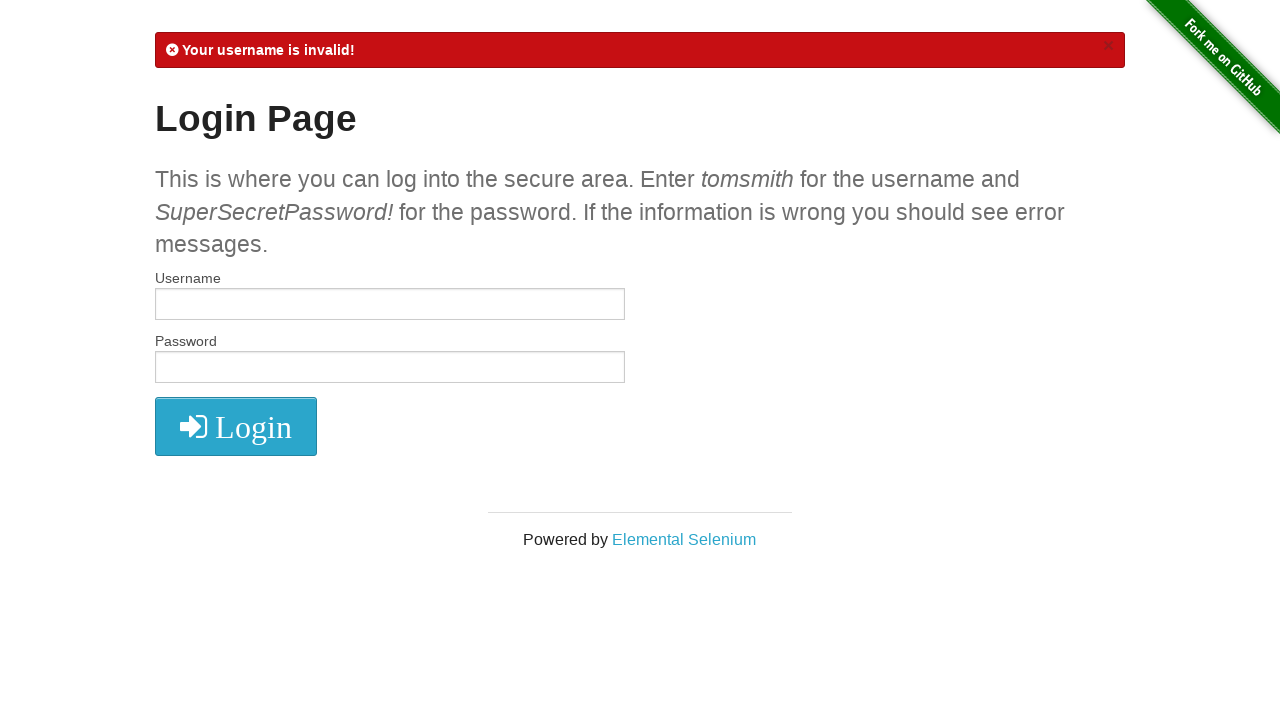